Tests a loading images page by waiting for an award image element to become present in the DOM, verifying that slow-loading content eventually appears.

Starting URL: https://bonigarcia.dev/selenium-webdriver-java/loading-images.html

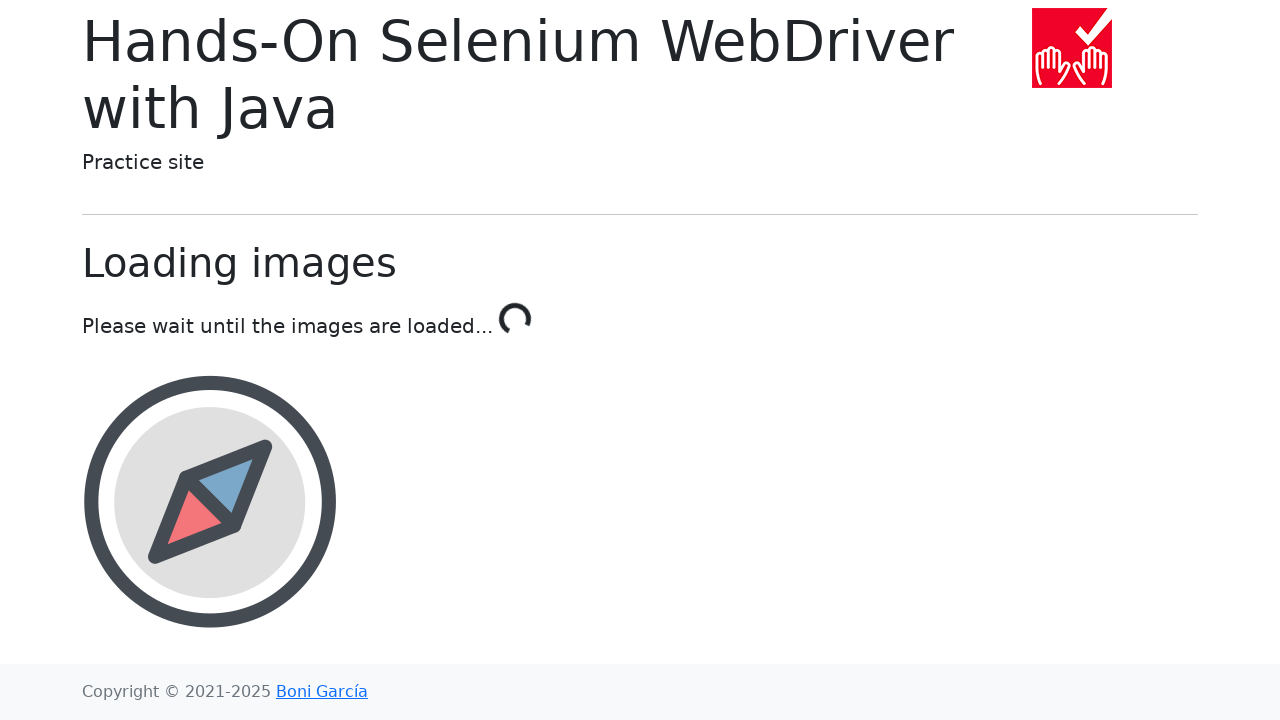

Waited for award image element to be present in DOM with 30 second timeout
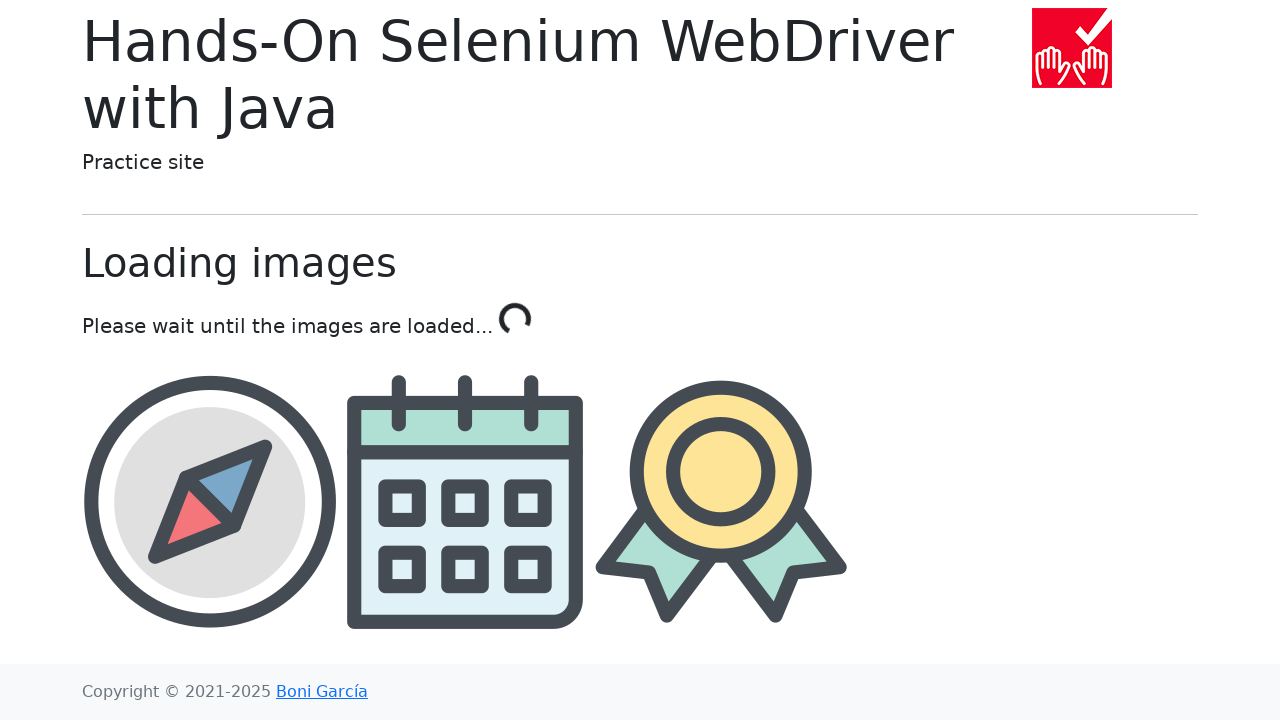

Located award image element
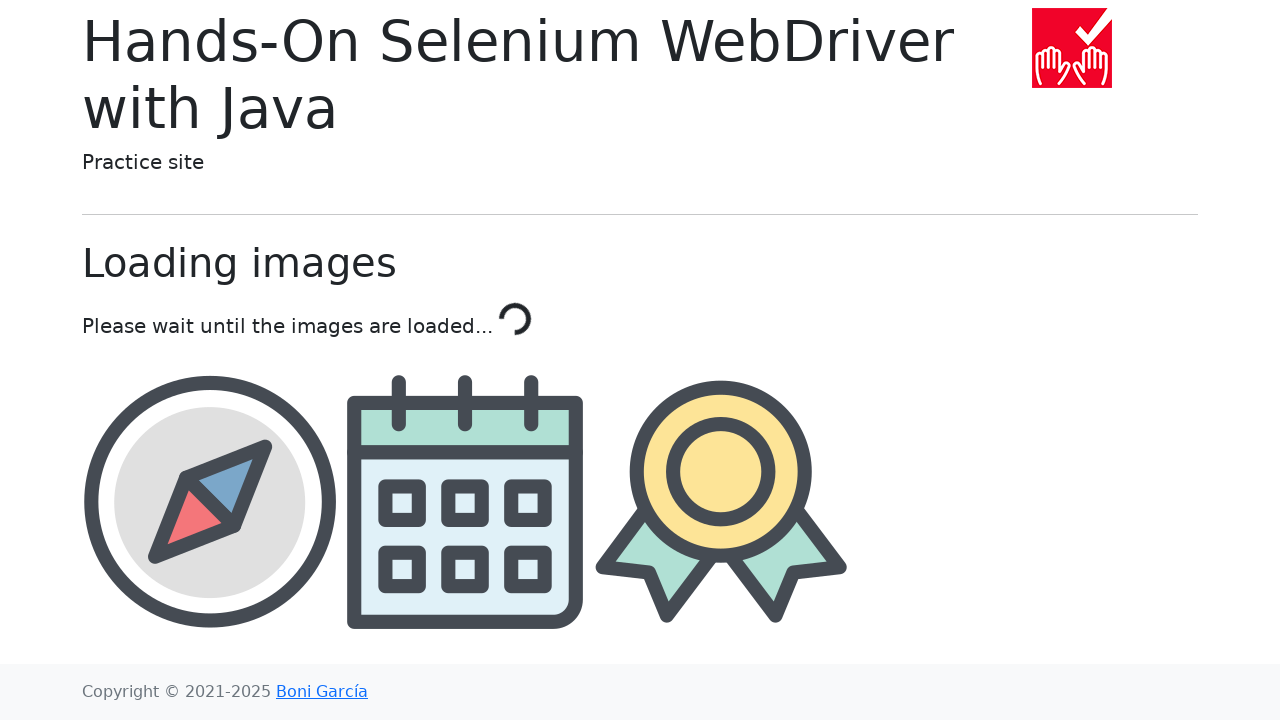

Verified award image element is attached to the DOM
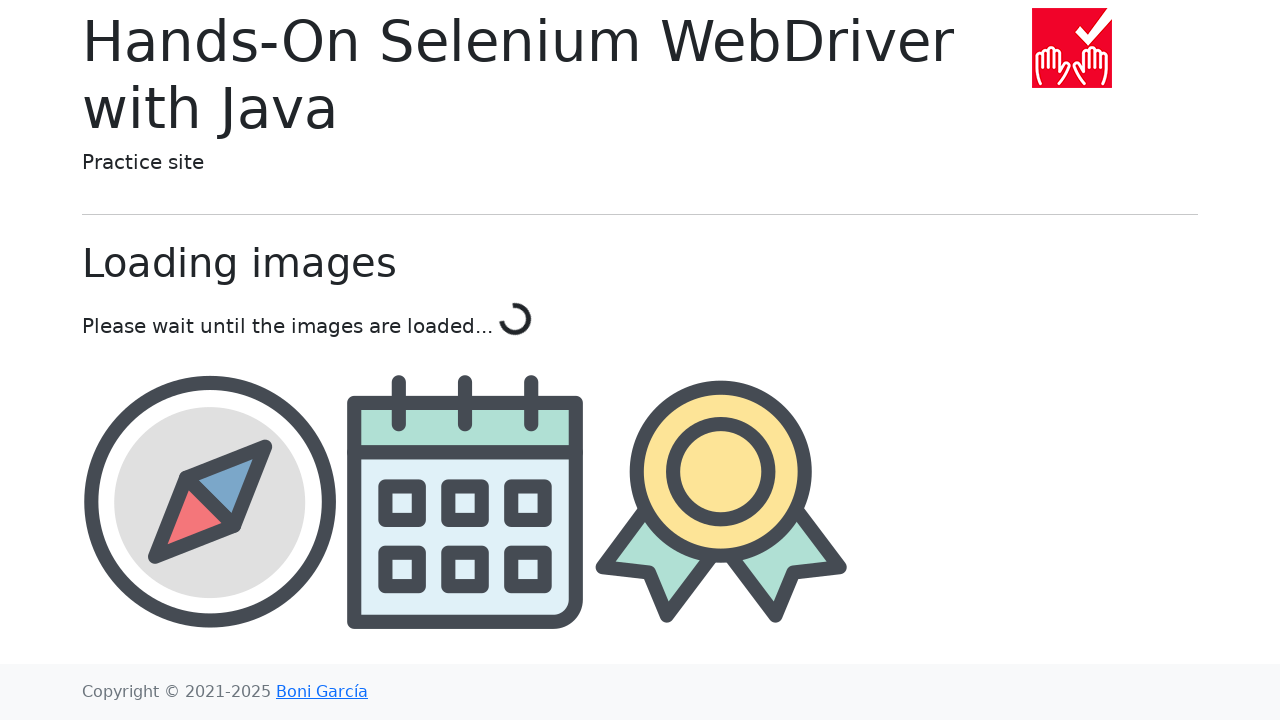

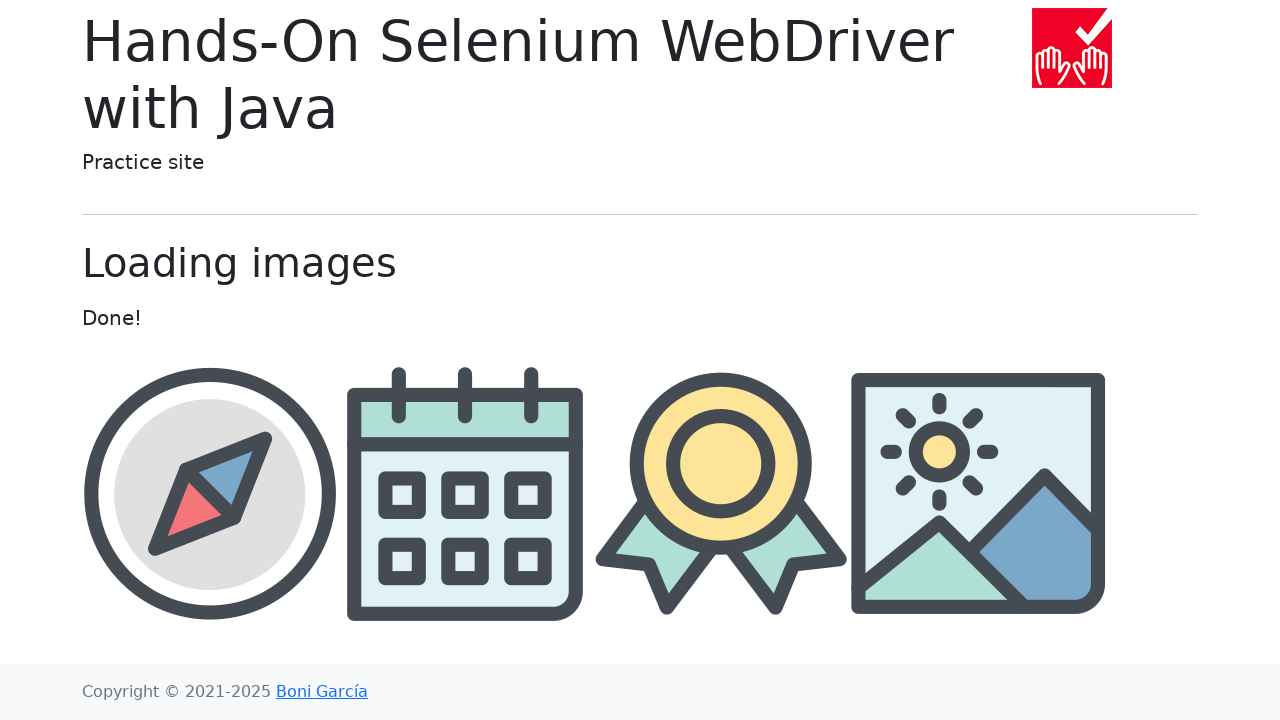